Tests clearing the complete state of all items by checking then unchecking the toggle all checkbox

Starting URL: https://demo.playwright.dev/todomvc

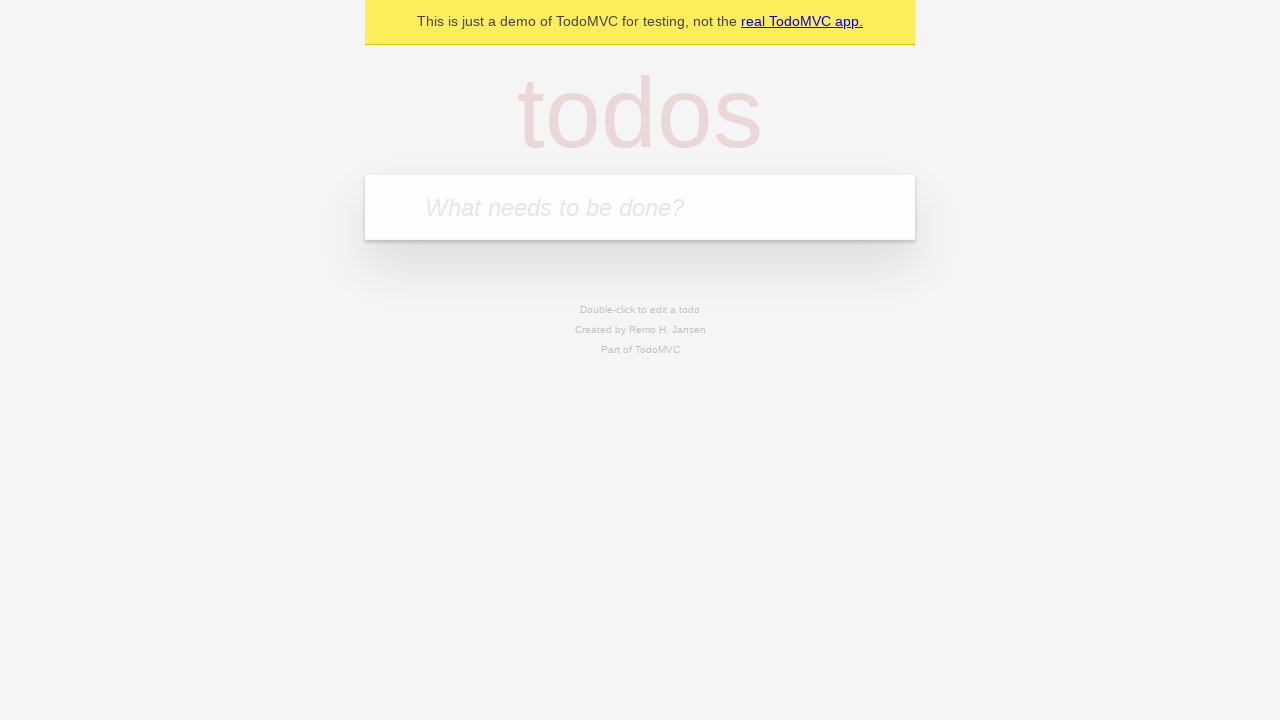

Filled first todo with 'buy some cheese' on internal:attr=[placeholder="What needs to be done?"i]
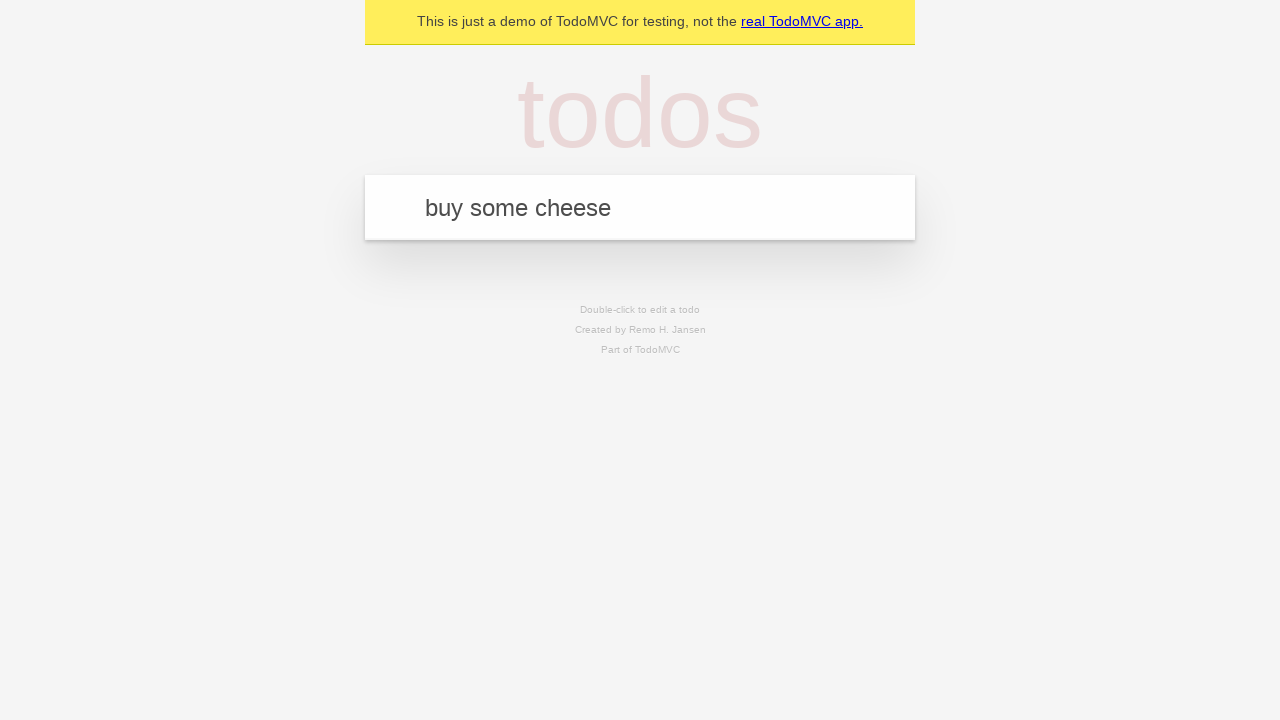

Pressed Enter to add first todo on internal:attr=[placeholder="What needs to be done?"i]
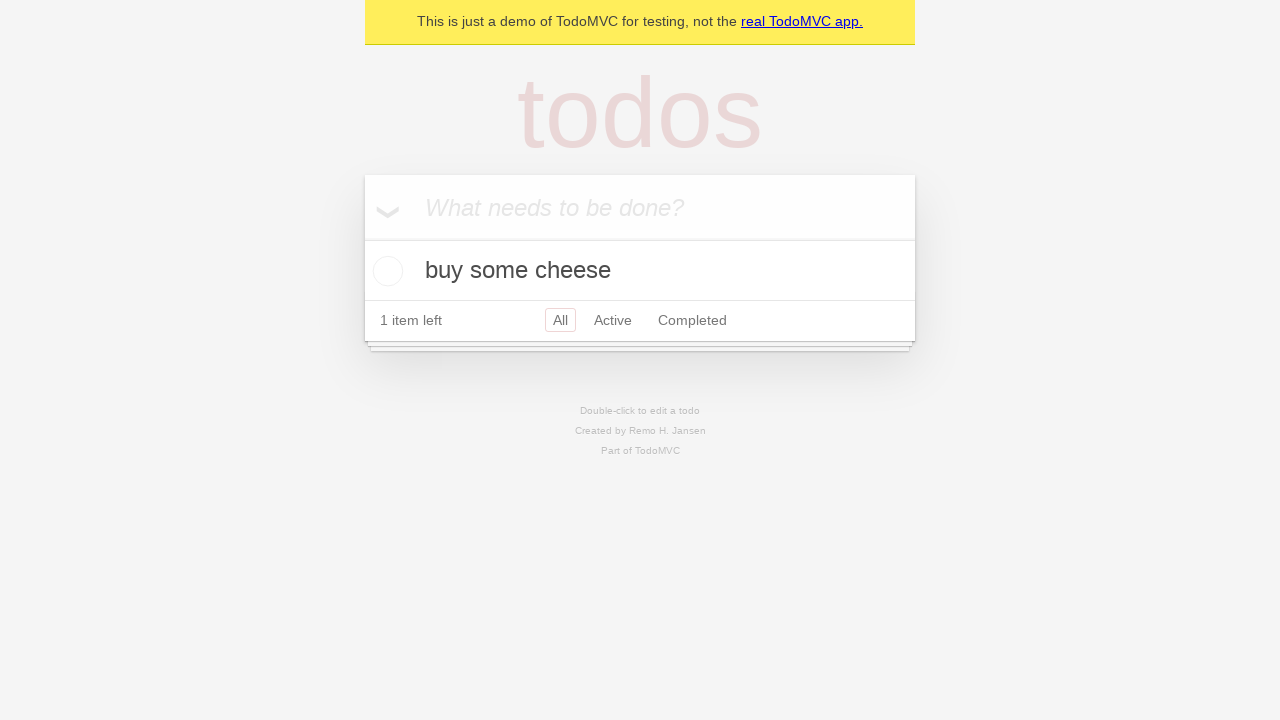

Filled second todo with 'feed the cat' on internal:attr=[placeholder="What needs to be done?"i]
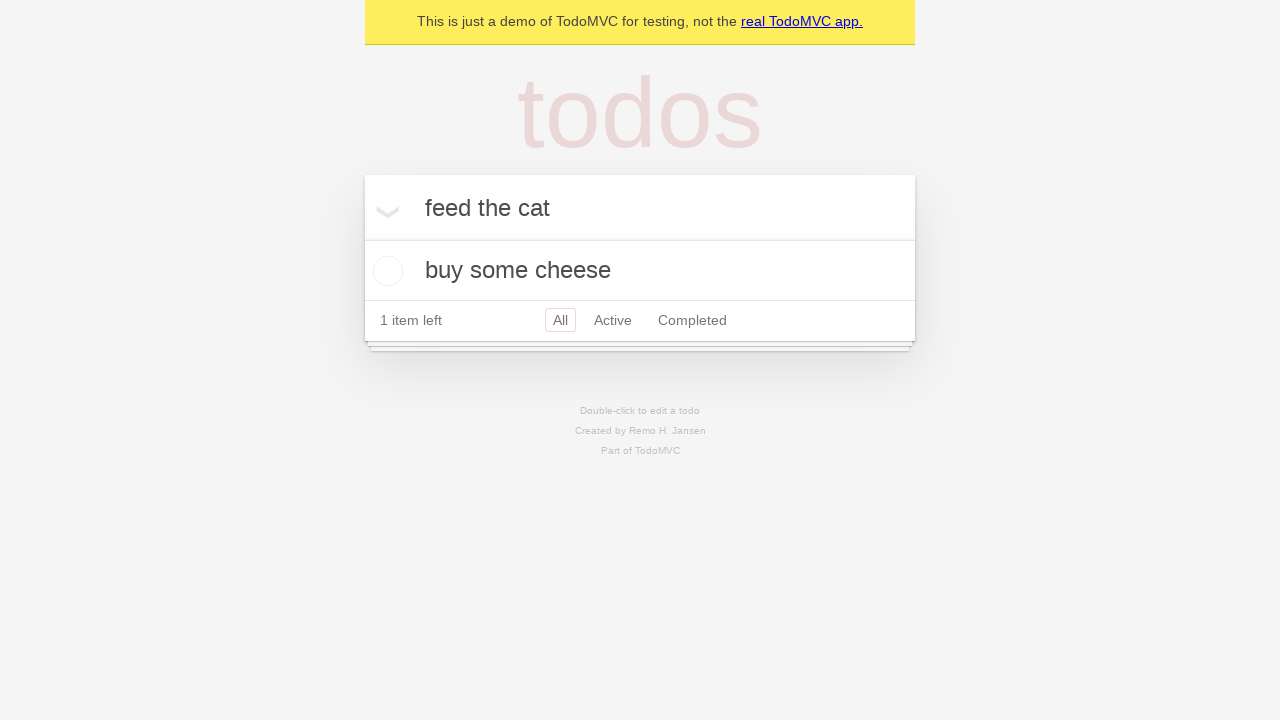

Pressed Enter to add second todo on internal:attr=[placeholder="What needs to be done?"i]
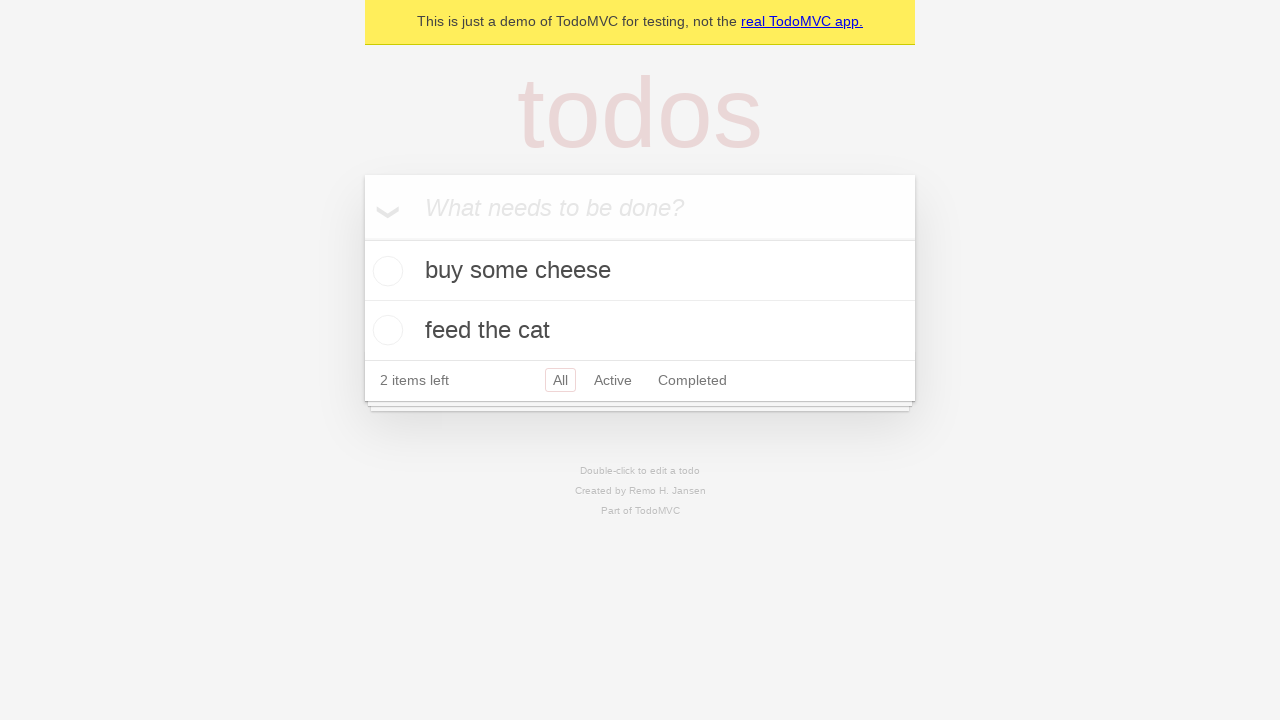

Filled third todo with 'book a doctors appointment' on internal:attr=[placeholder="What needs to be done?"i]
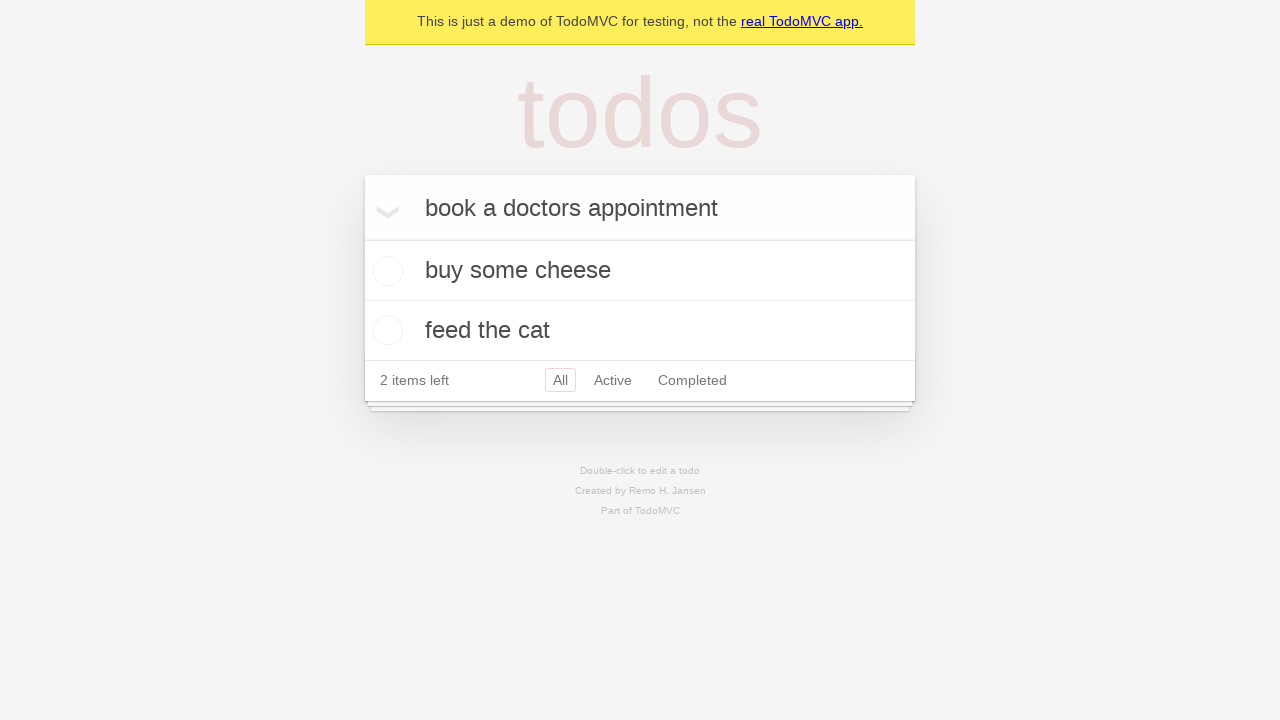

Pressed Enter to add third todo on internal:attr=[placeholder="What needs to be done?"i]
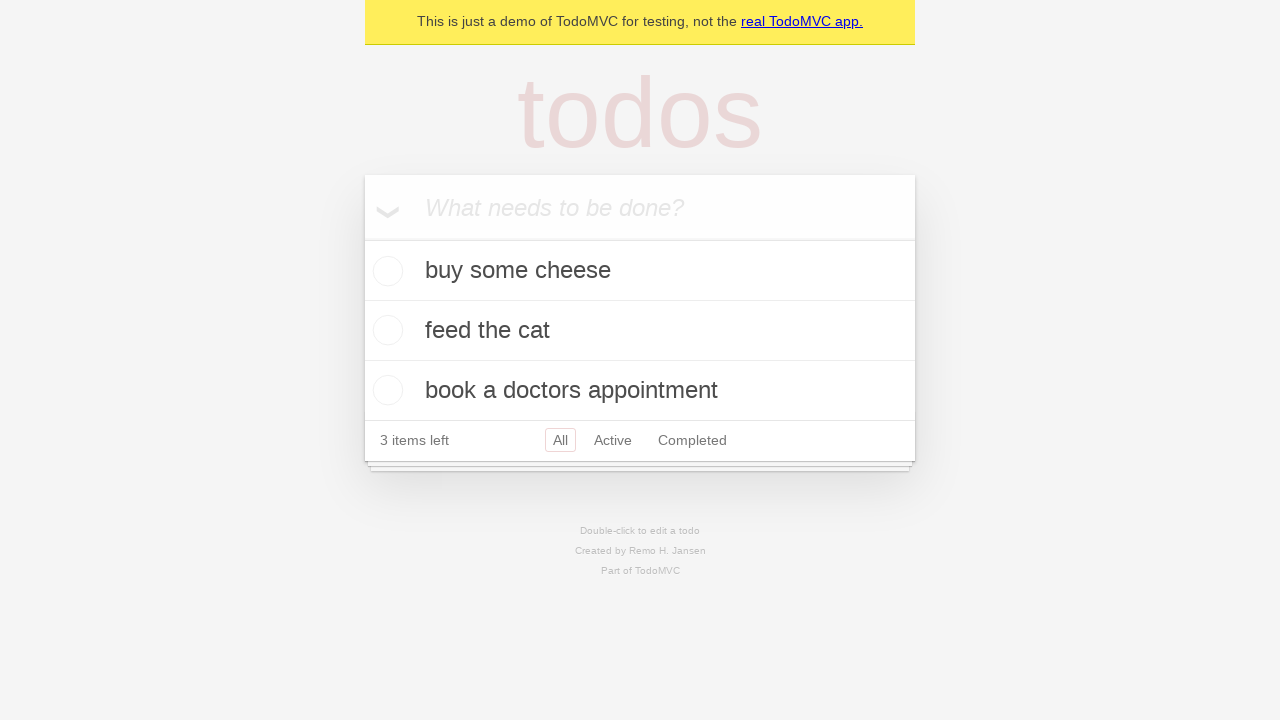

Checked toggle all checkbox to mark all todos as complete at (362, 238) on internal:label="Mark all as complete"i
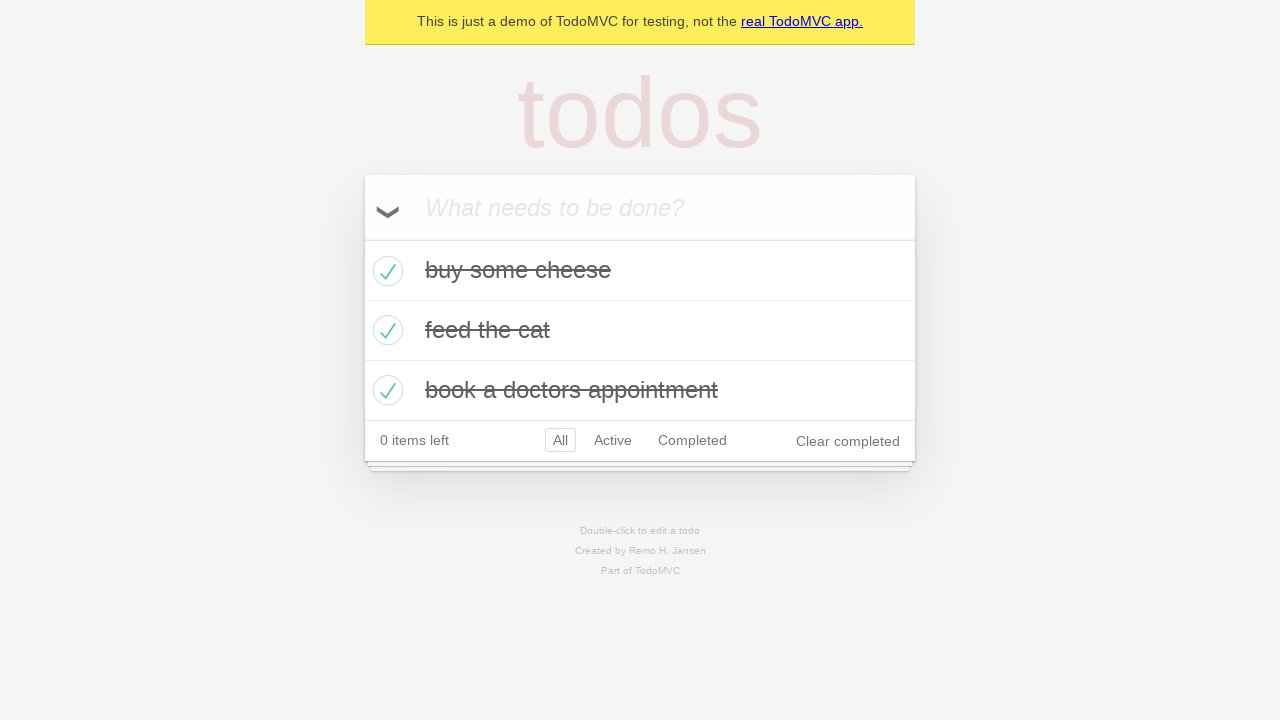

Unchecked toggle all checkbox to clear complete state of all todos at (362, 238) on internal:label="Mark all as complete"i
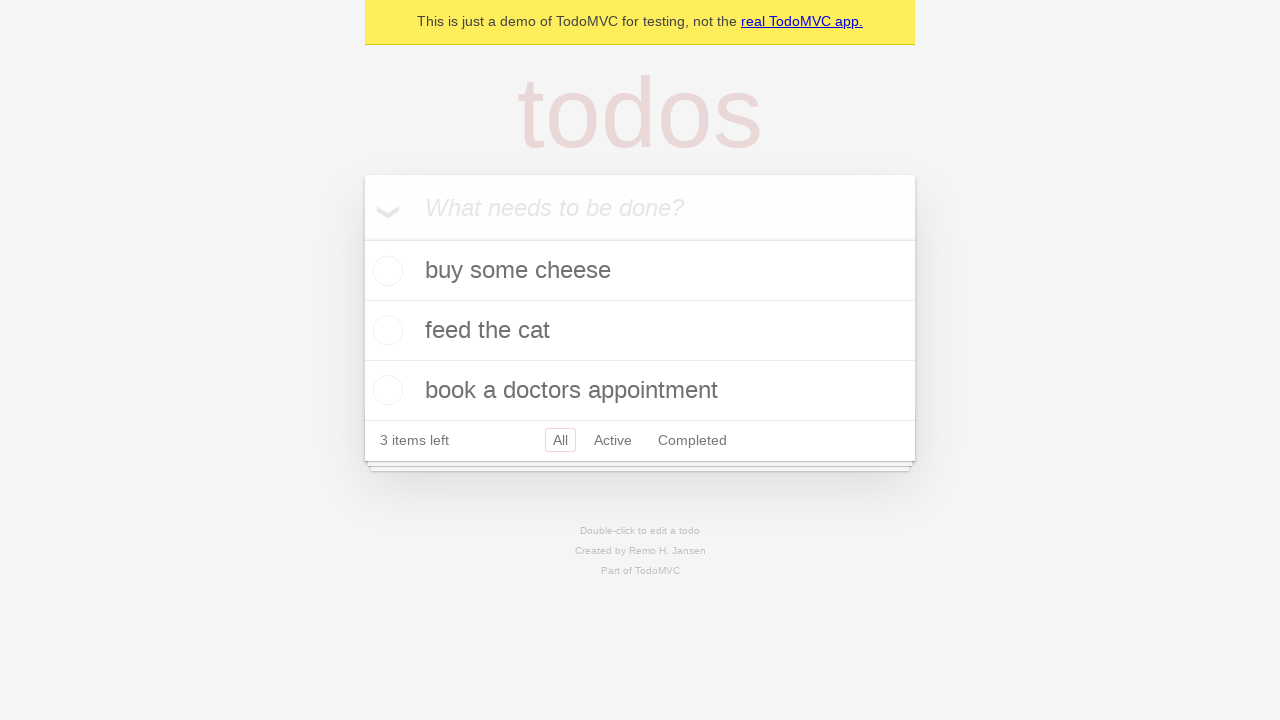

Waited for todo items to be visible in uncompleted state
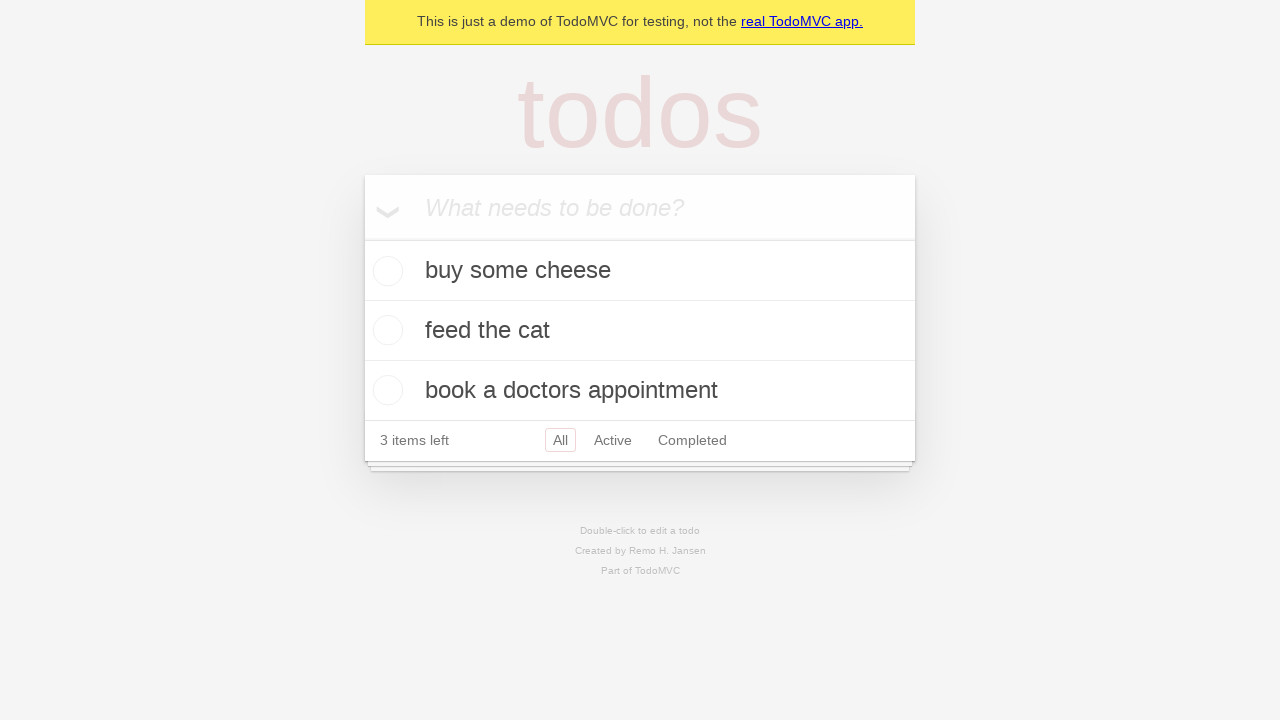

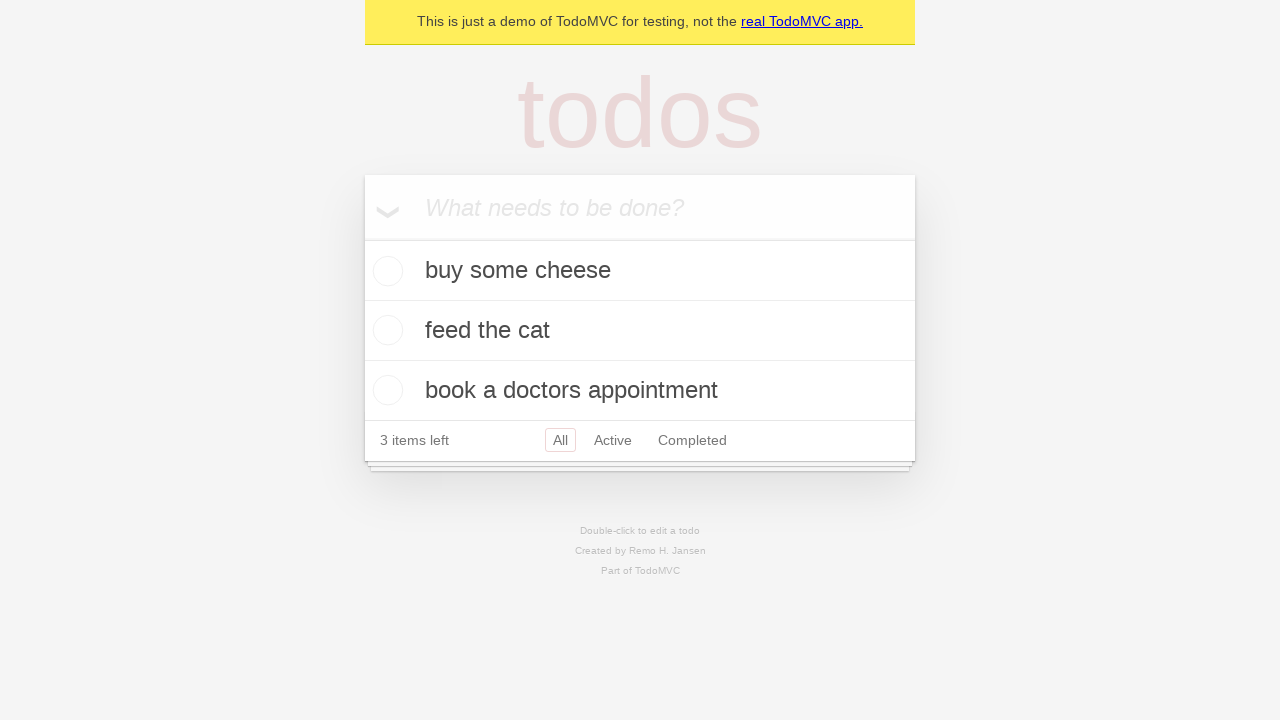